Tests a jQuery UI datepicker by opening it and selecting a specific date (June 5, 2023) using dropdown menus for month and year

Starting URL: https://jqueryui.com/resources/demos/datepicker/dropdown-month-year.html

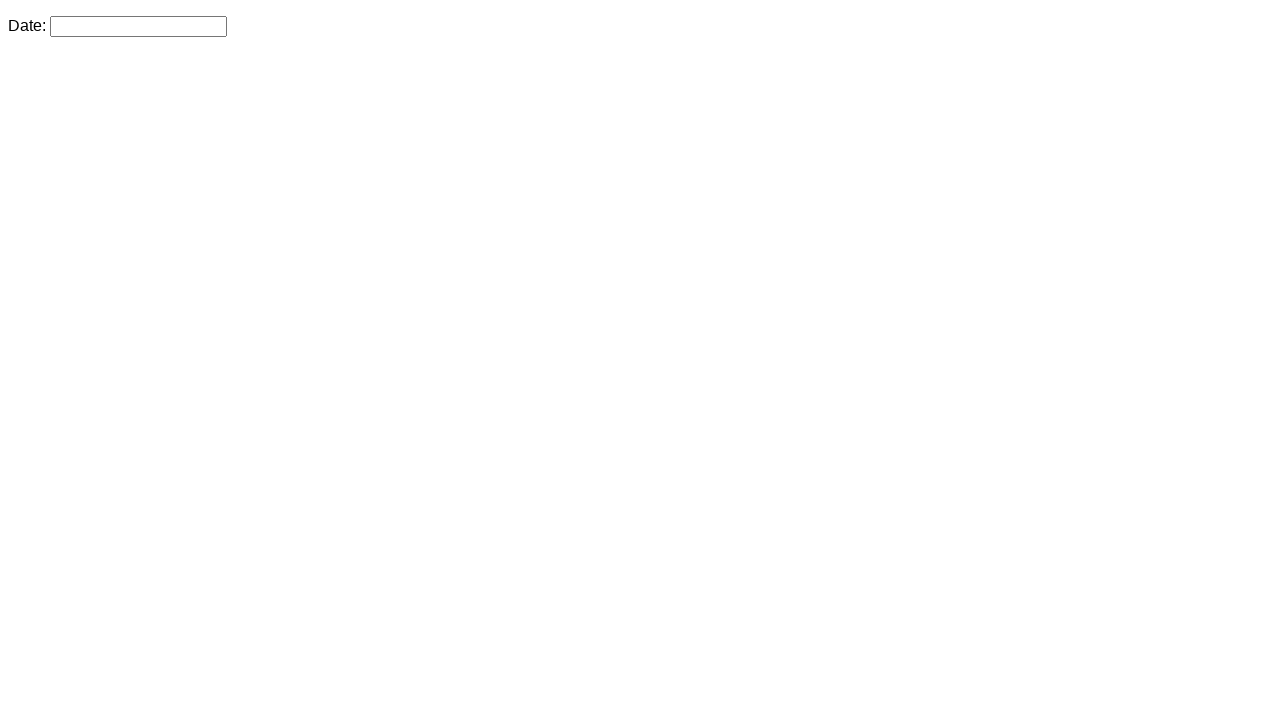

Clicked datepicker input to open the calendar at (138, 26) on #datepicker
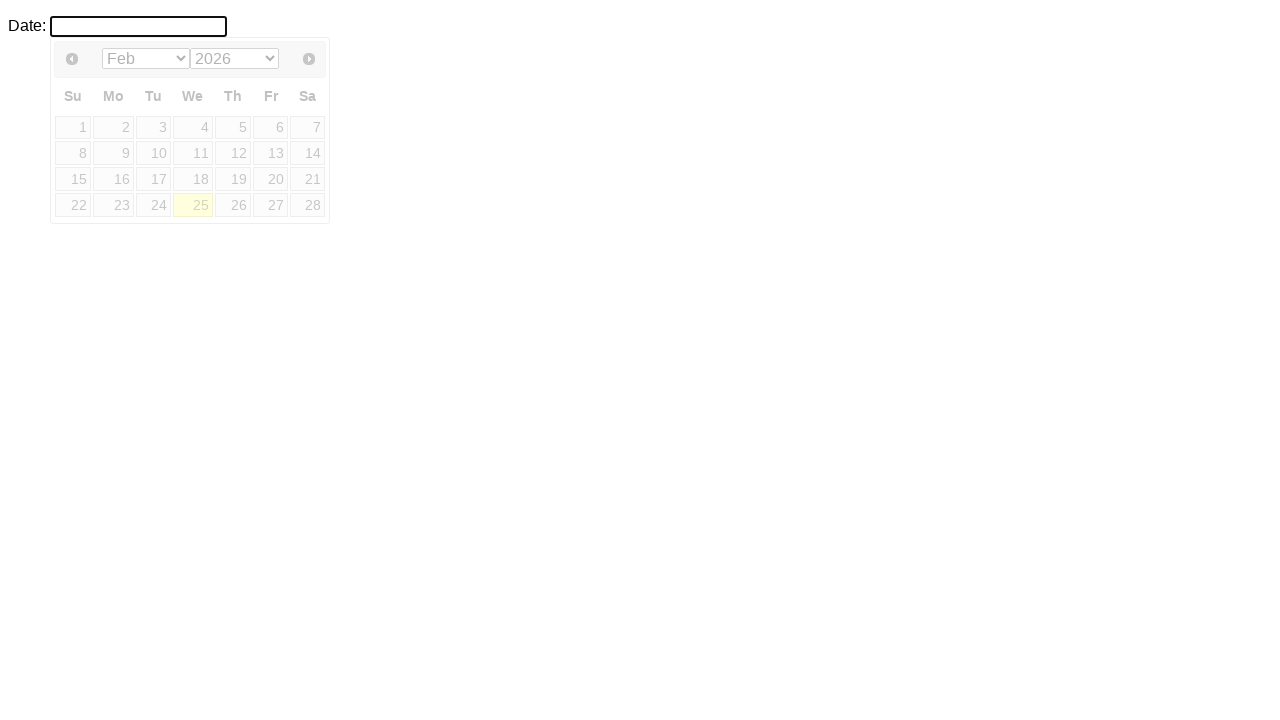

Selected year 2023 from the year dropdown on .ui-datepicker-year
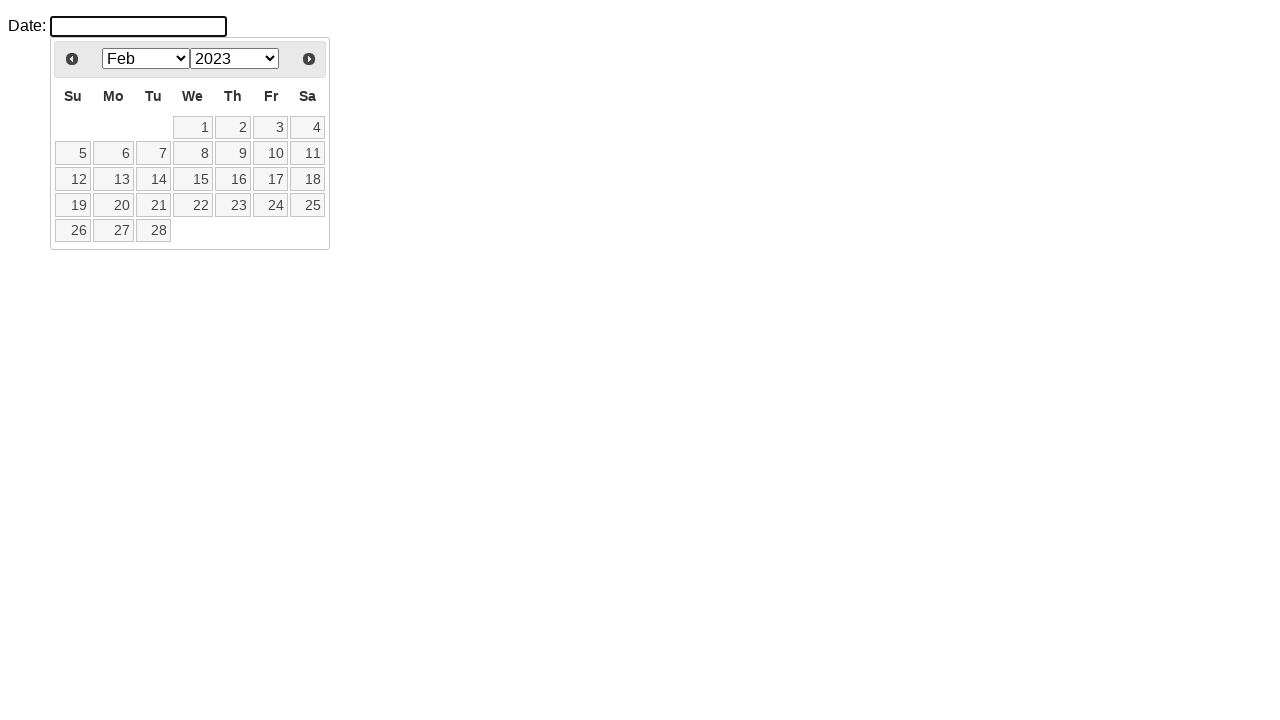

Selected June from the month dropdown on .ui-datepicker-month
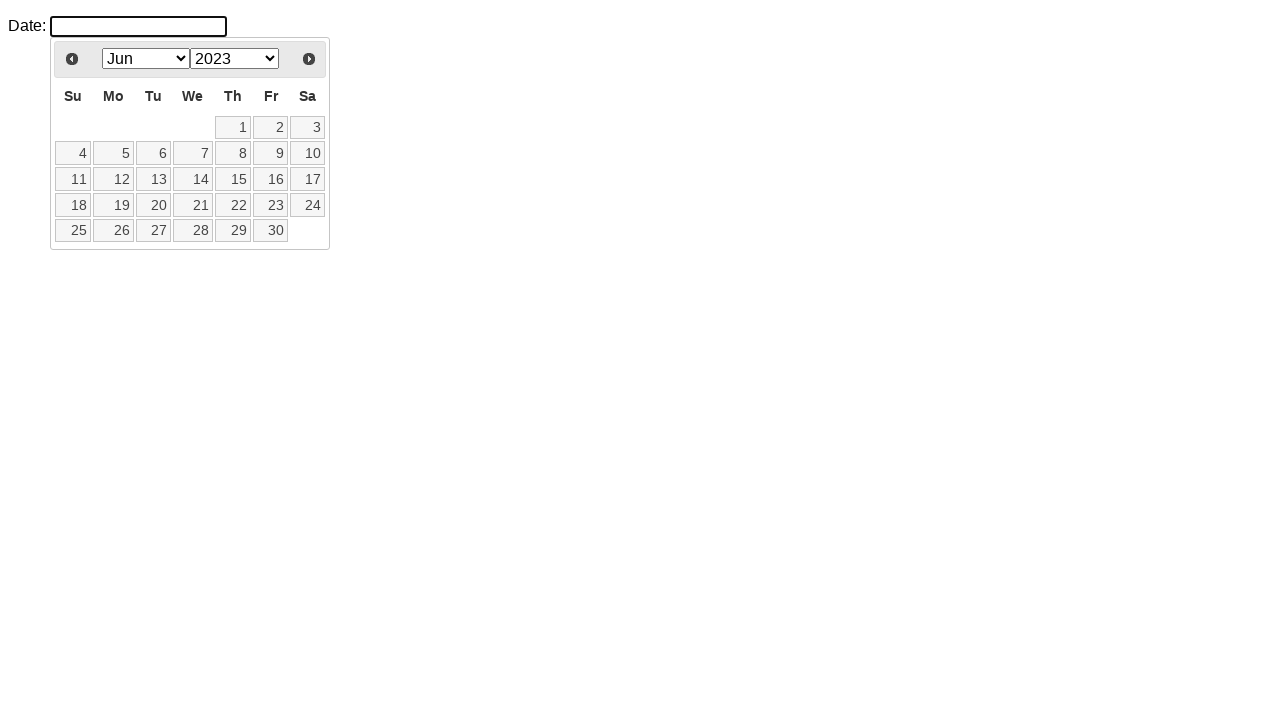

Clicked on day 5 to select June 5, 2023 at (114, 153) on a[data-date='5']
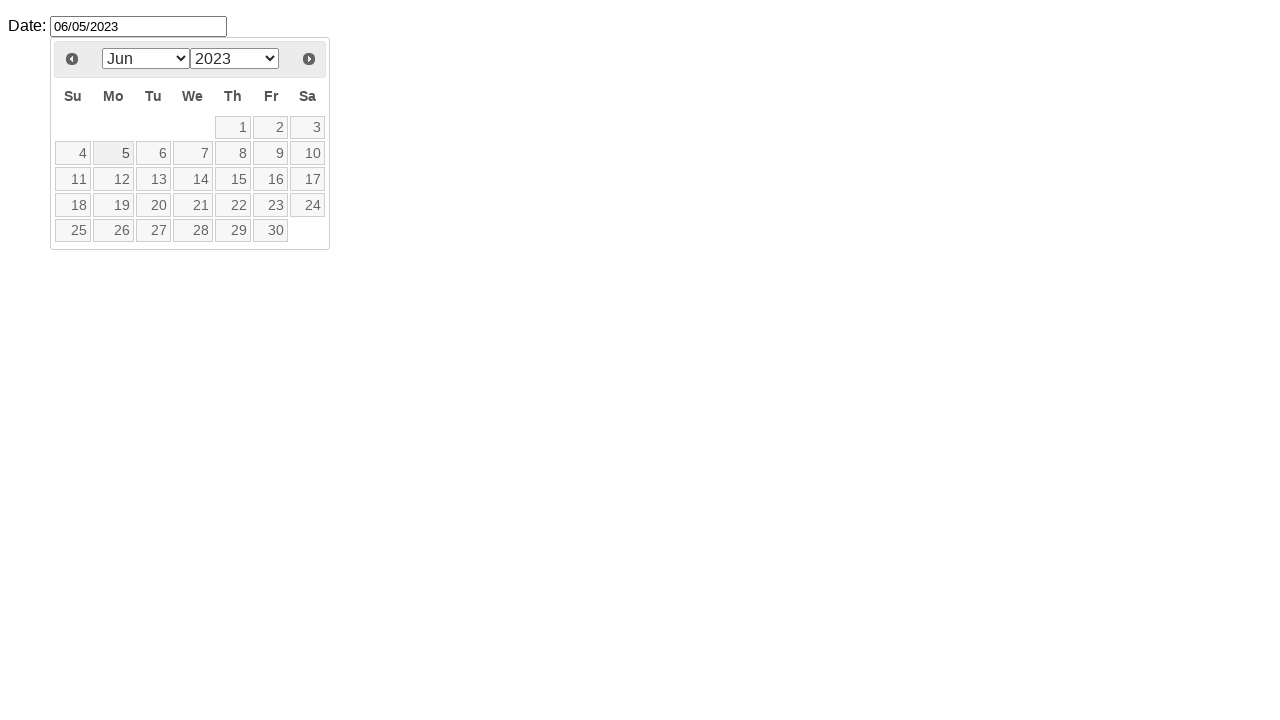

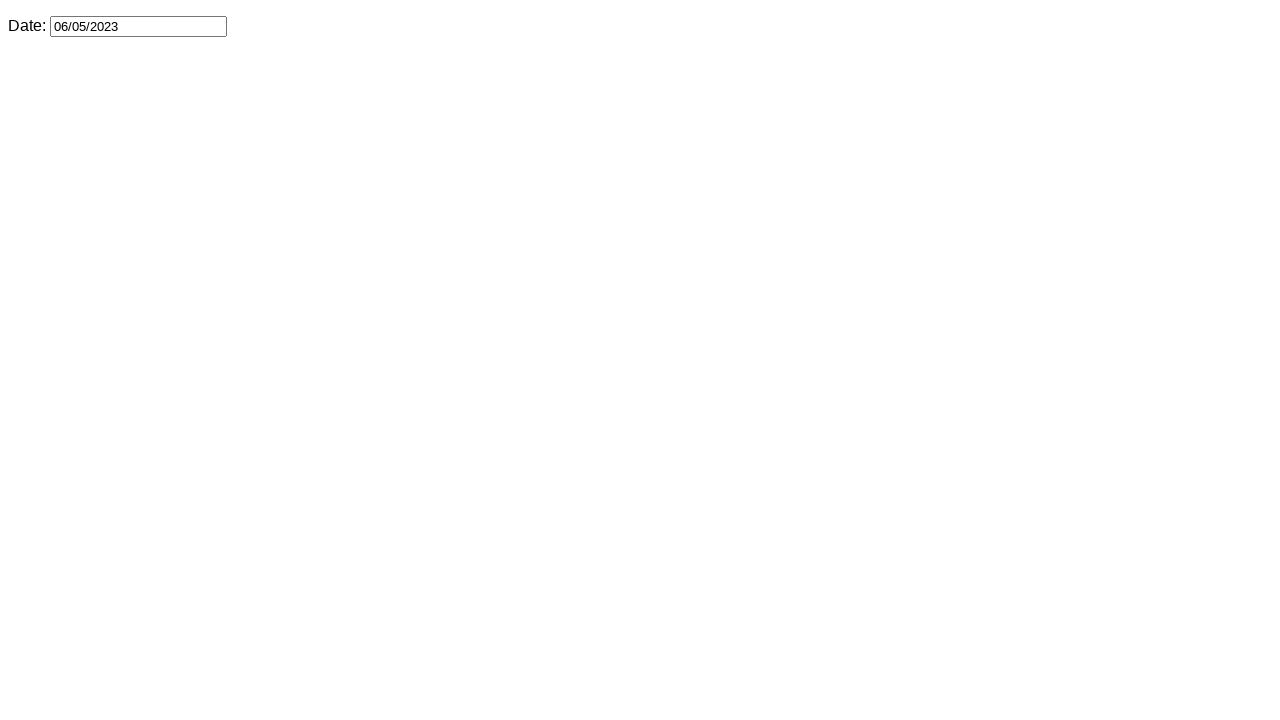